Tests mouse hover interactions, navigation through hover menu items, and copy-paste operations using keyboard shortcuts on a practice automation page

Starting URL: https://rahulshettyacademy.com/AutomationPractice/

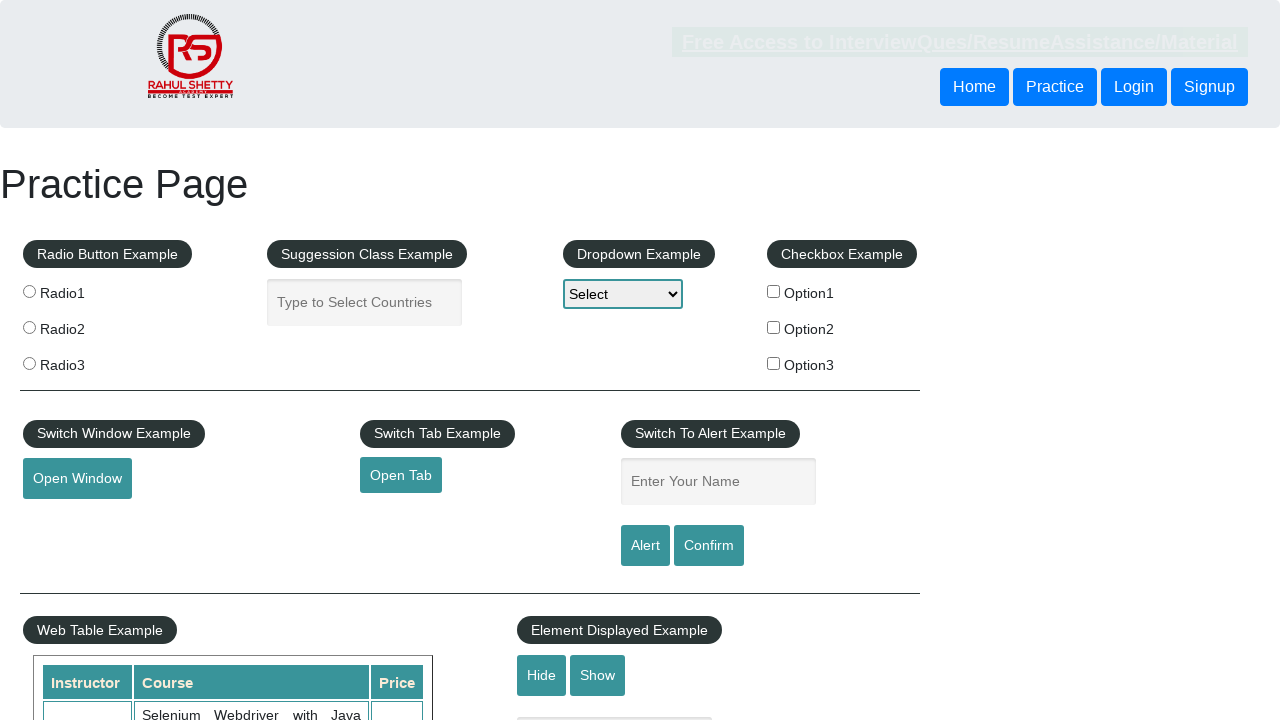

Scrolled down 500px to make hover button visible
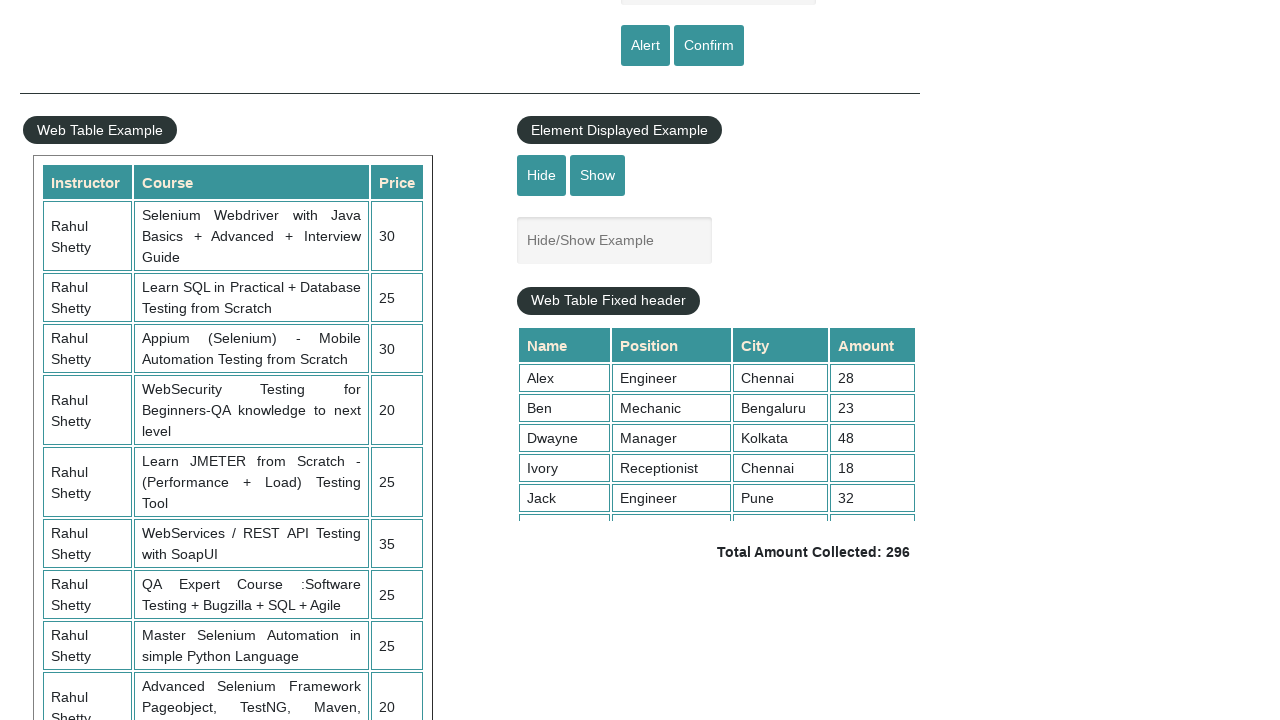

Hovered over the mouse hover button at (83, 361) on #mousehover
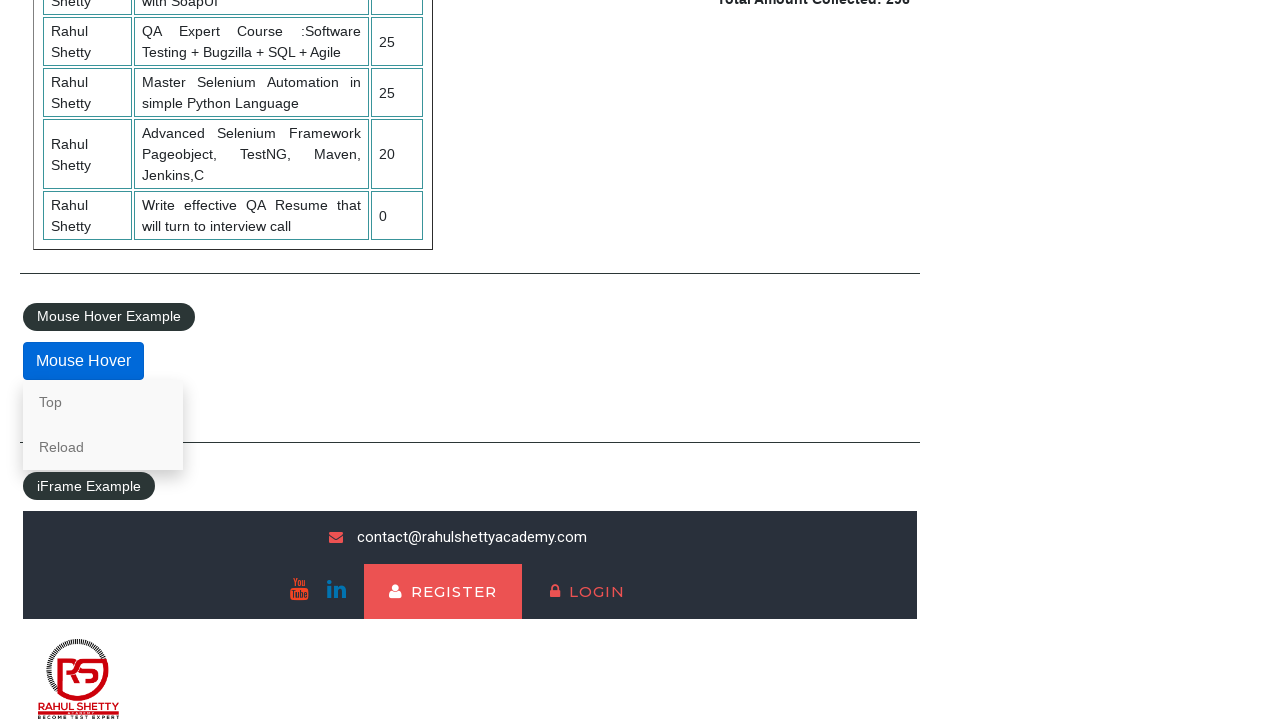

Clicked on 'Top' link in hover menu at (103, 402) on xpath=//a[normalize-space()='Top']
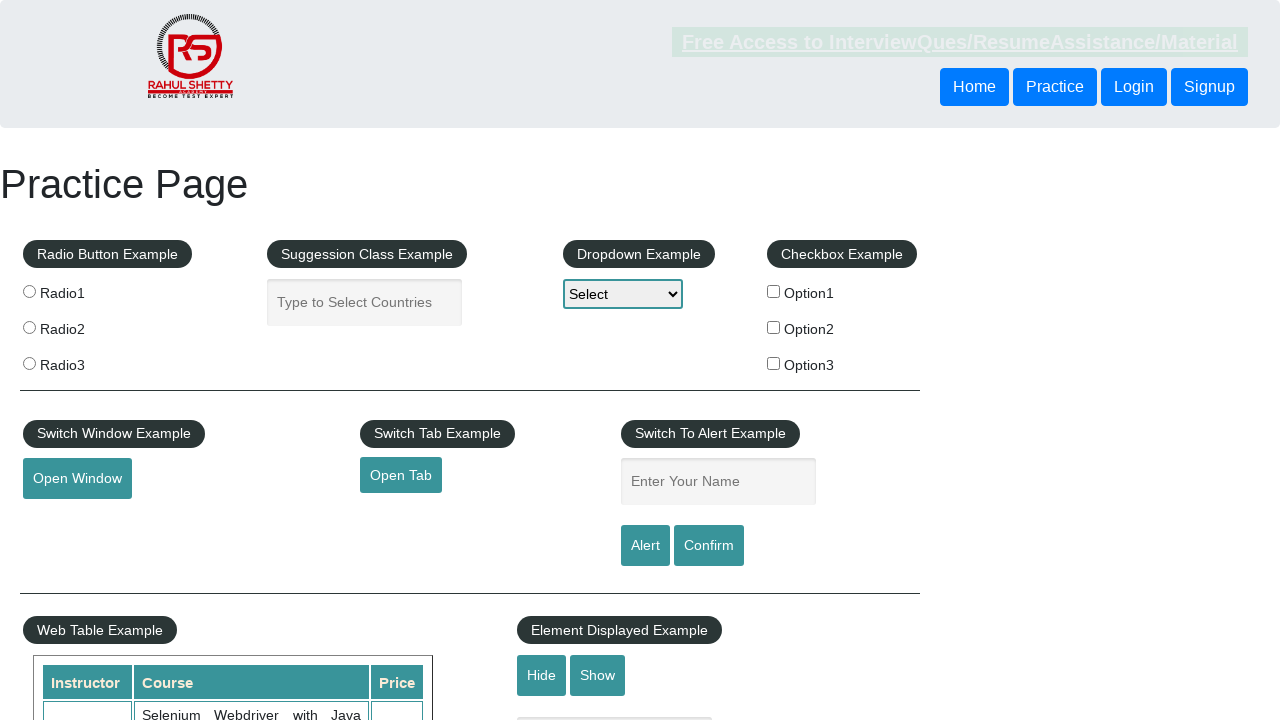

Scrolled down 500px again
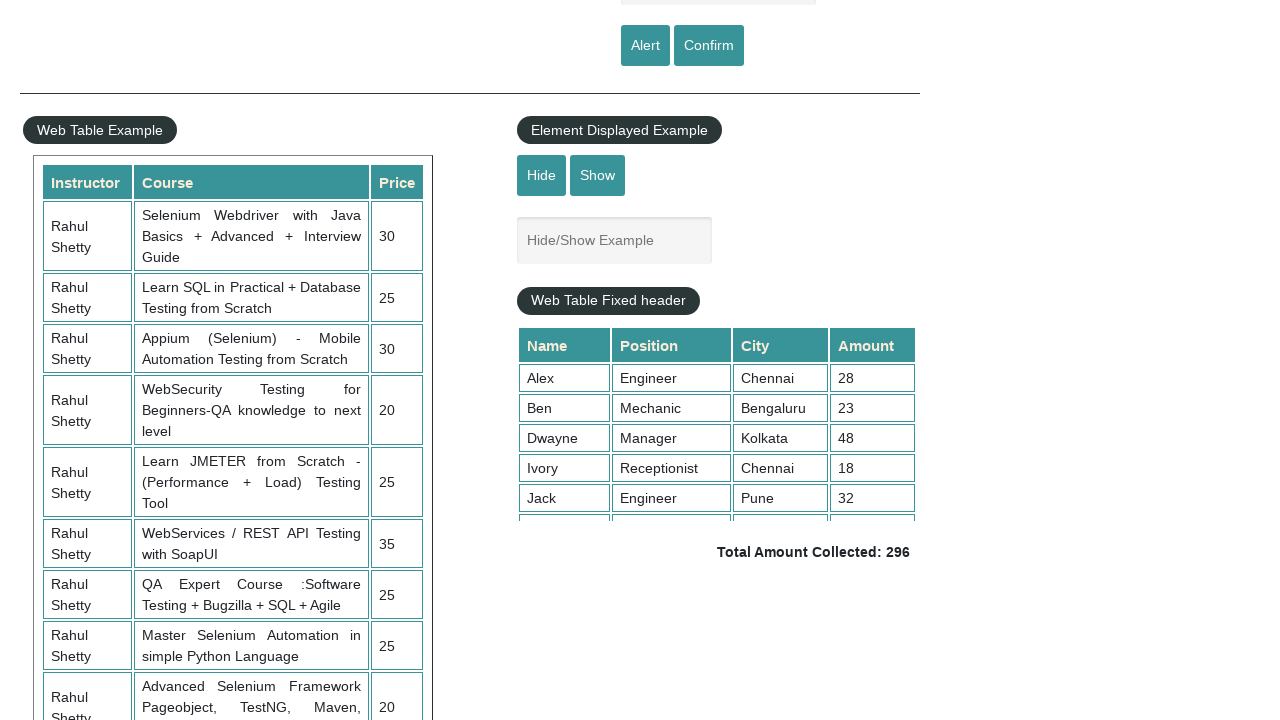

Hovered over the mouse hover button again at (83, 361) on #mousehover
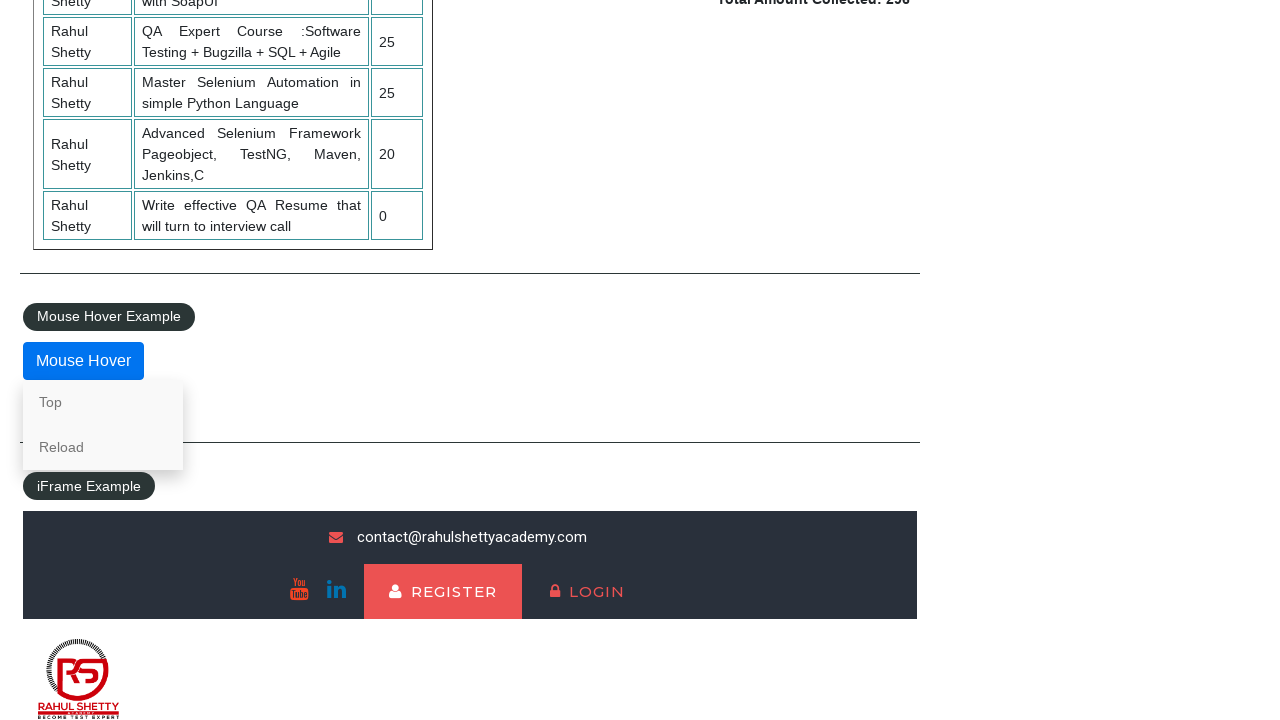

Clicked on 'Reload' link in hover menu at (103, 447) on xpath=//a[normalize-space()='Reload']
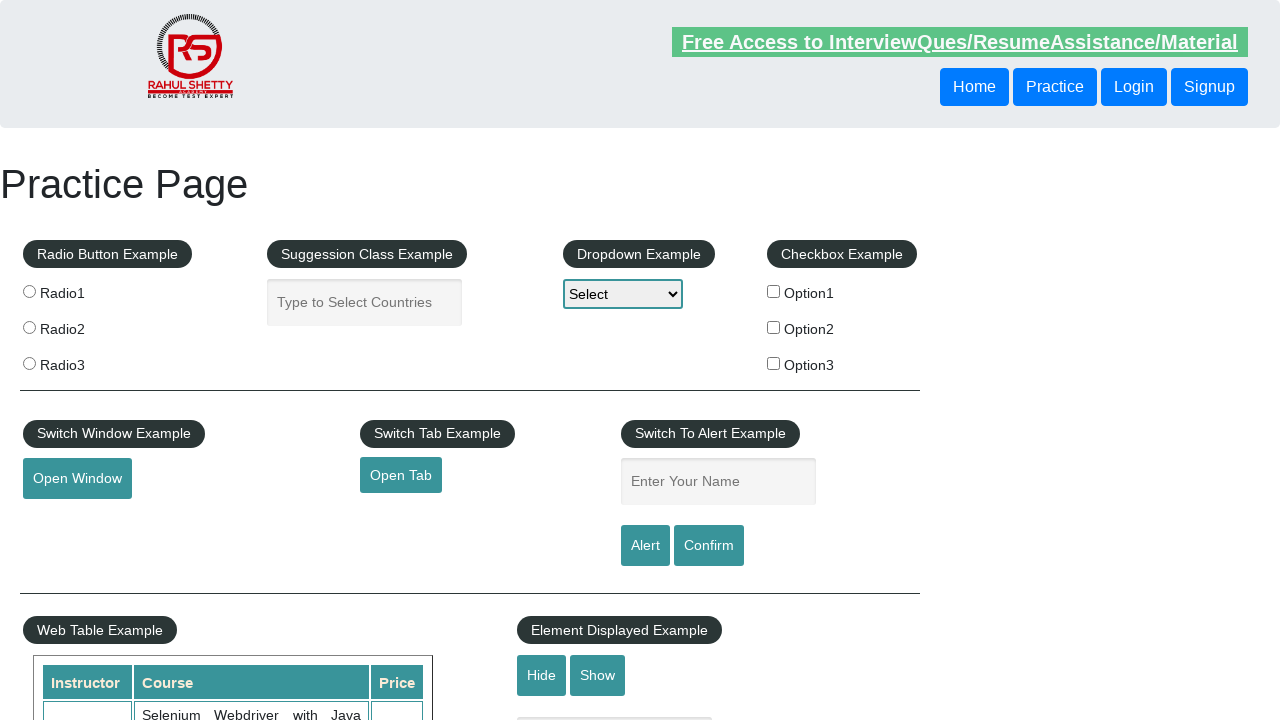

Typed 'Bangladesh' in autocomplete field on #autocomplete
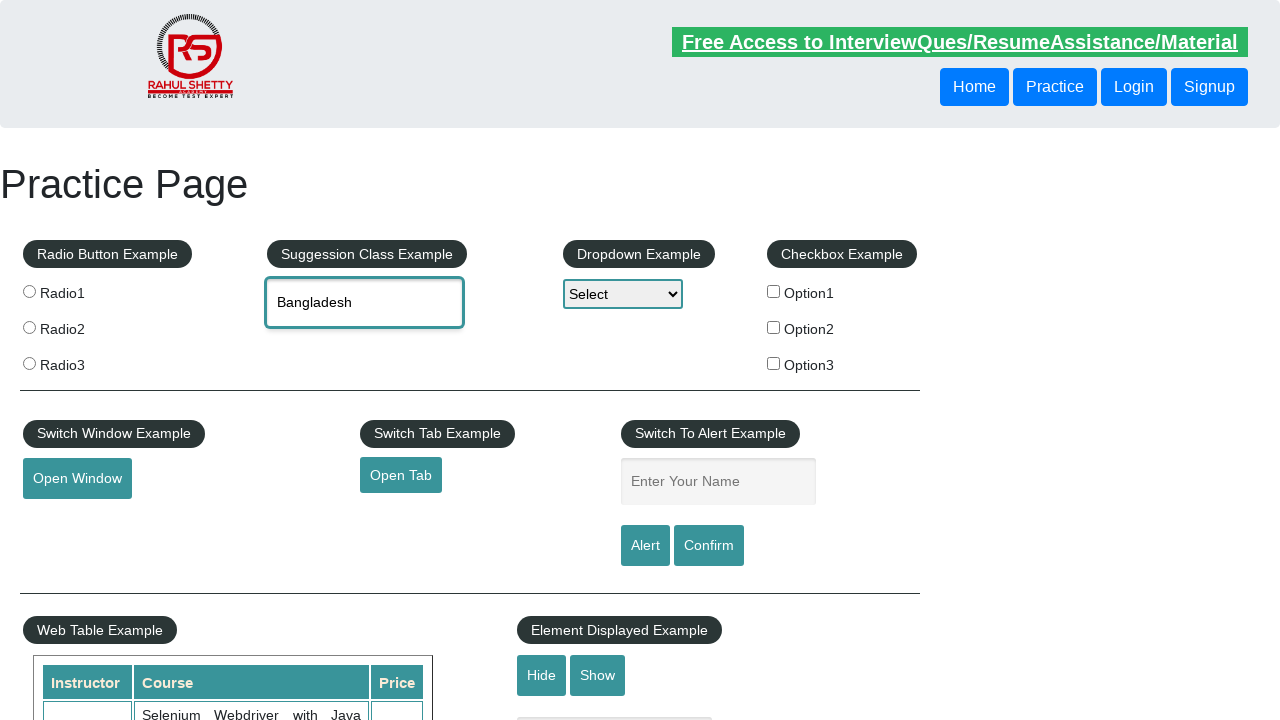

Focused on autocomplete field on #autocomplete
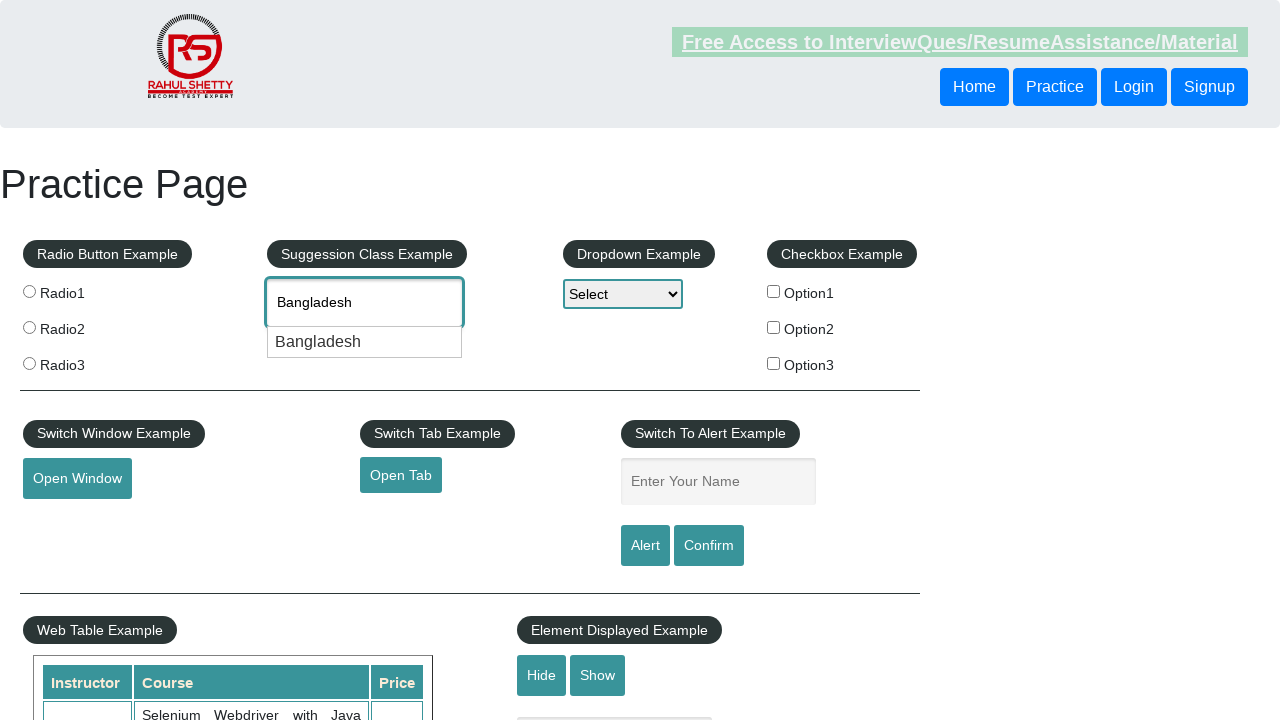

Selected all text in autocomplete field with Ctrl+A
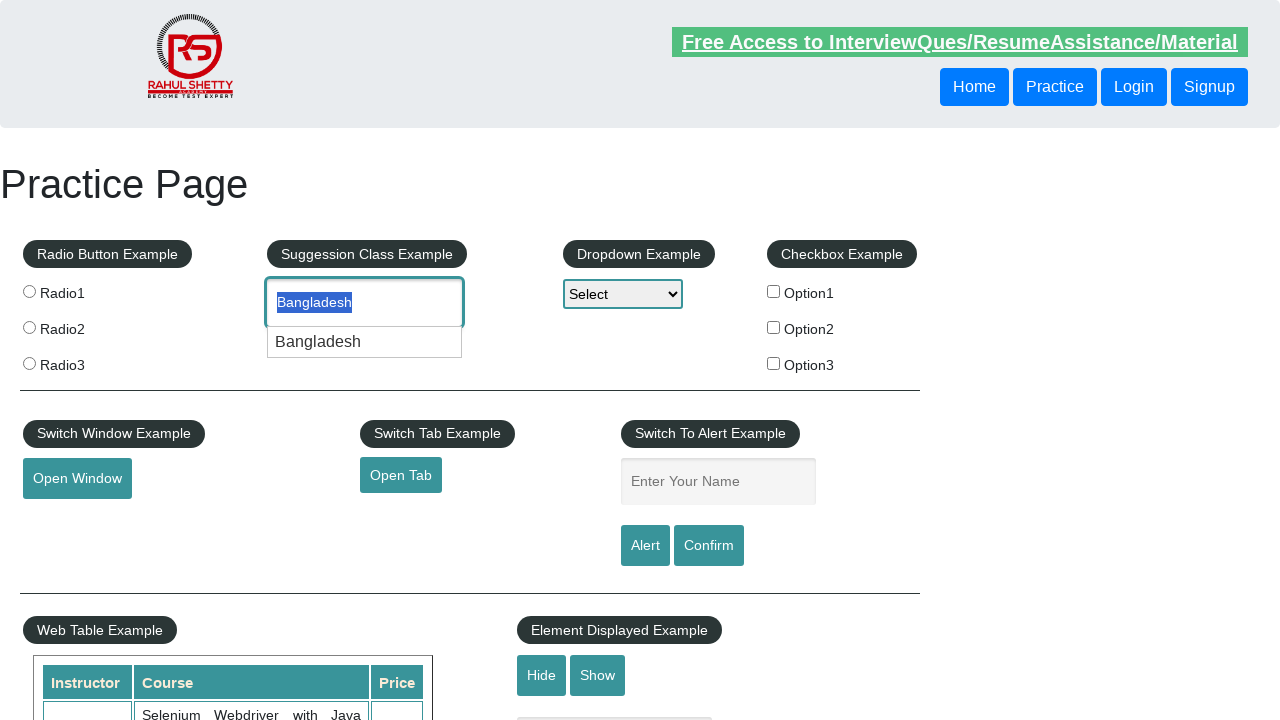

Cut text from autocomplete field with Ctrl+X
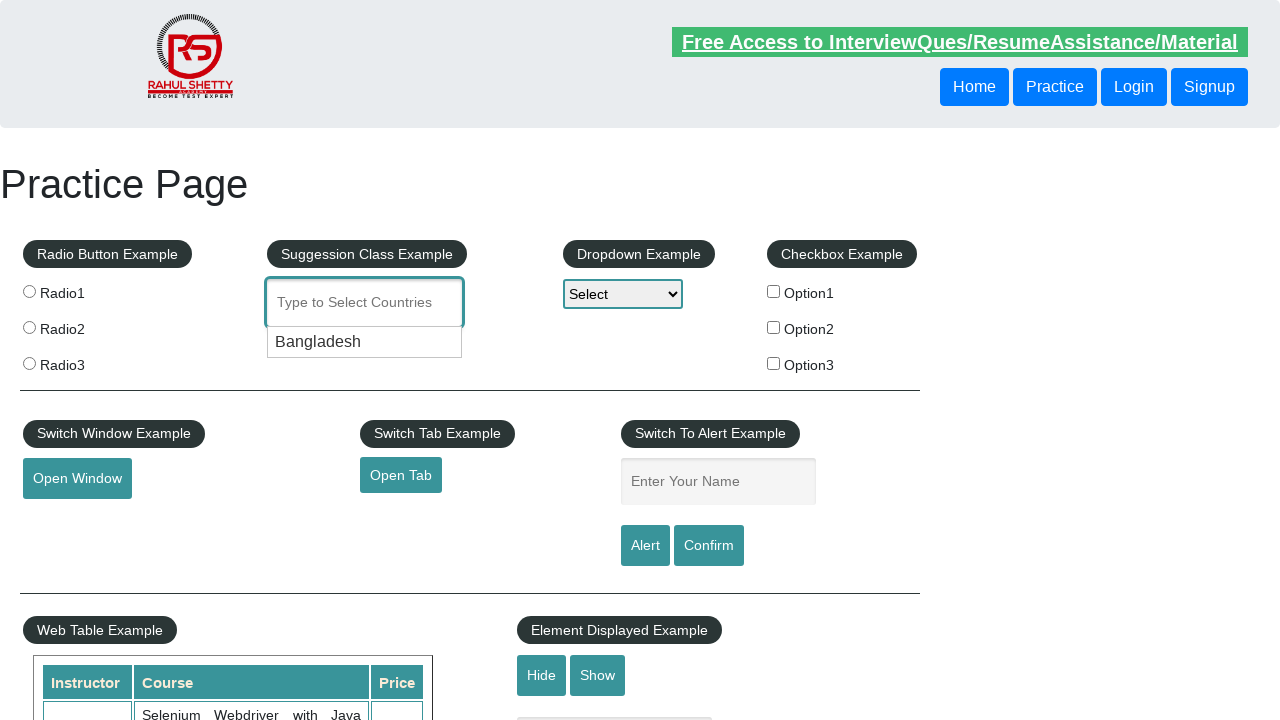

Clicked on name field at (718, 482) on #name
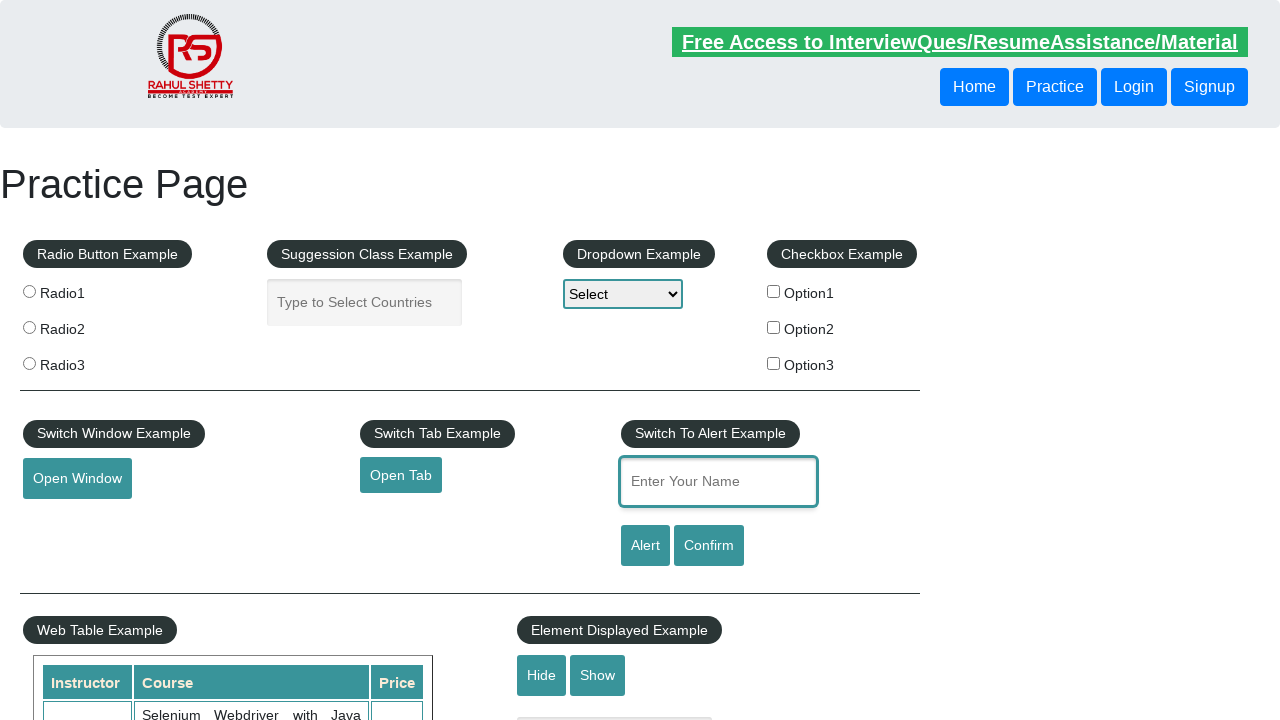

Pasted text into name field with Ctrl+V
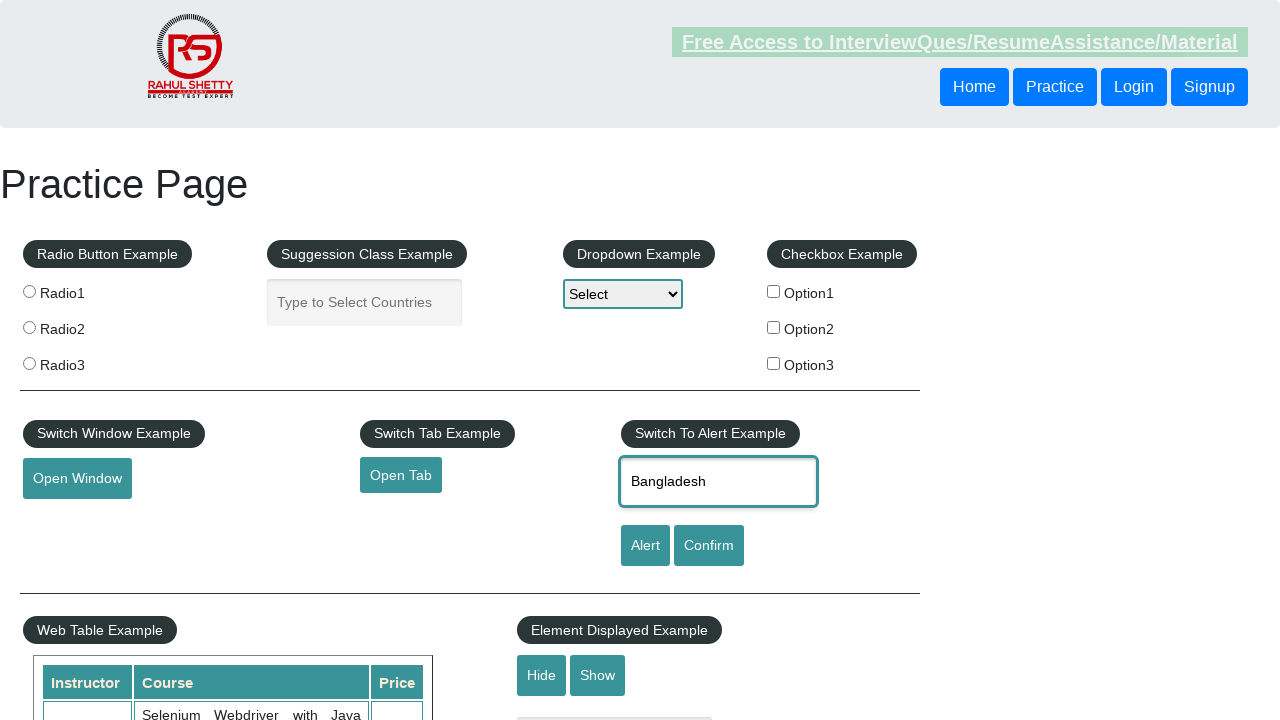

Clicked on name field again at (718, 482) on #name
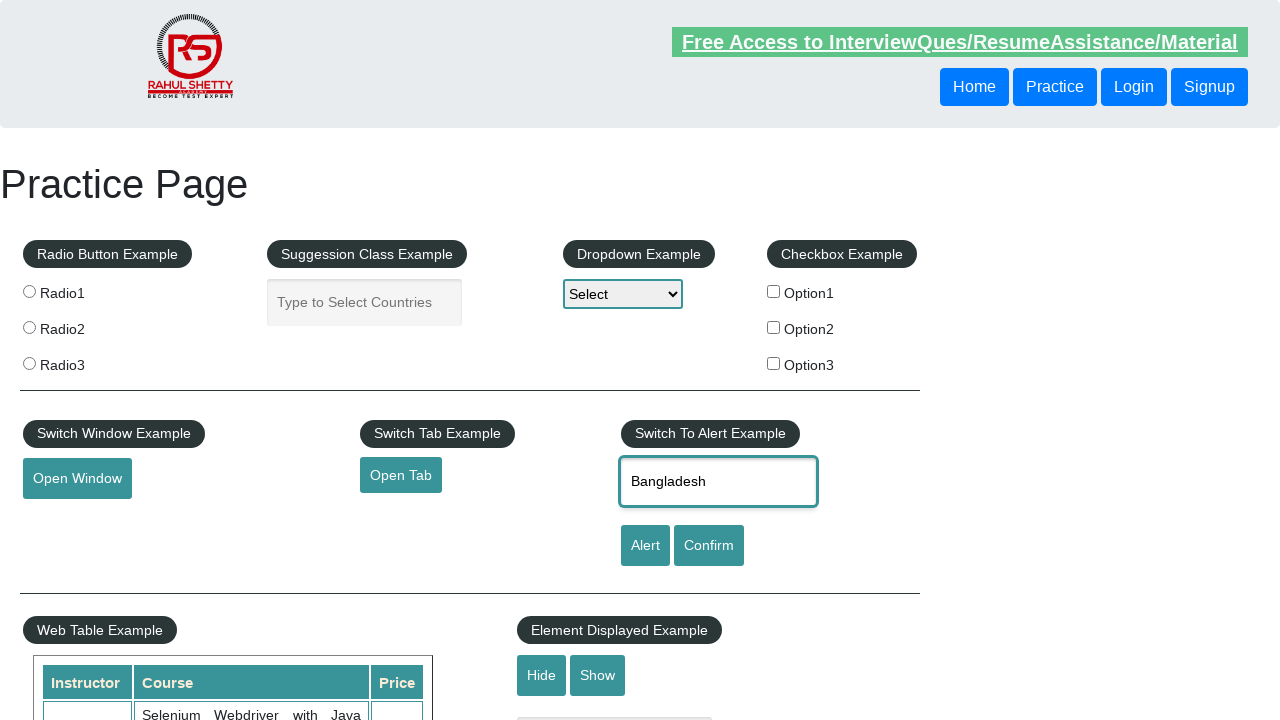

Selected all text in name field with Ctrl+A
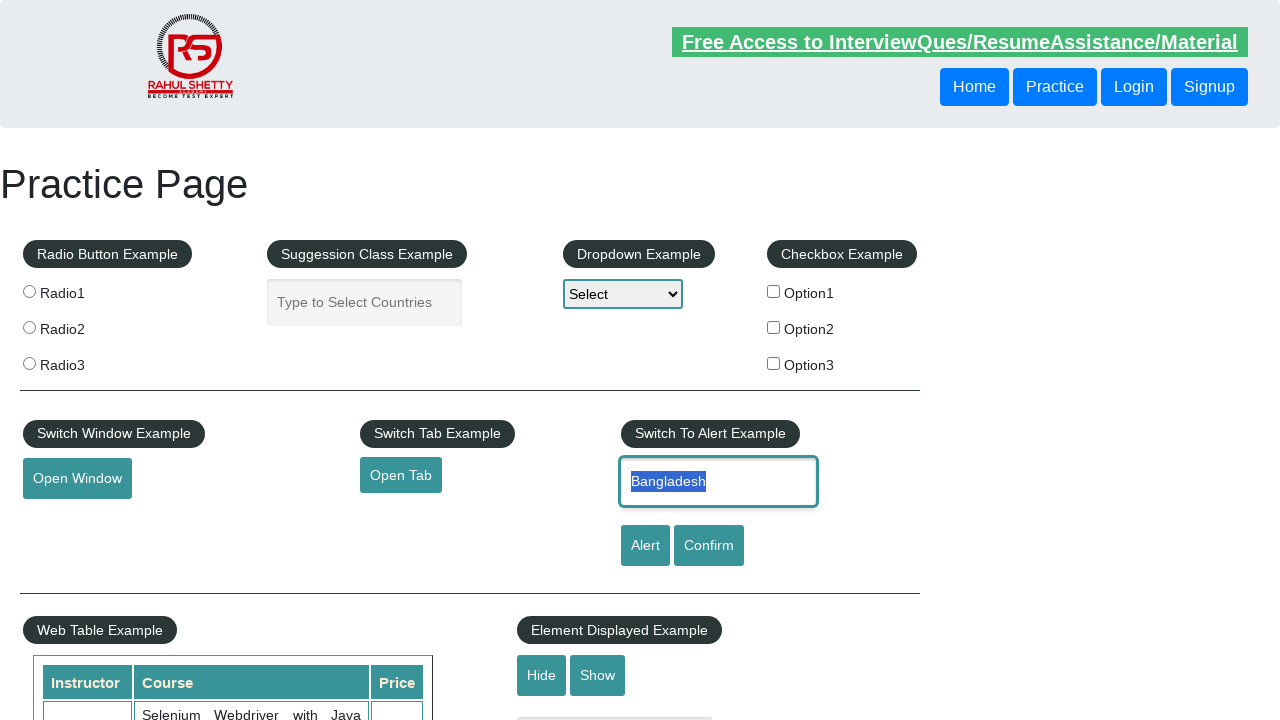

Deleted all text from name field
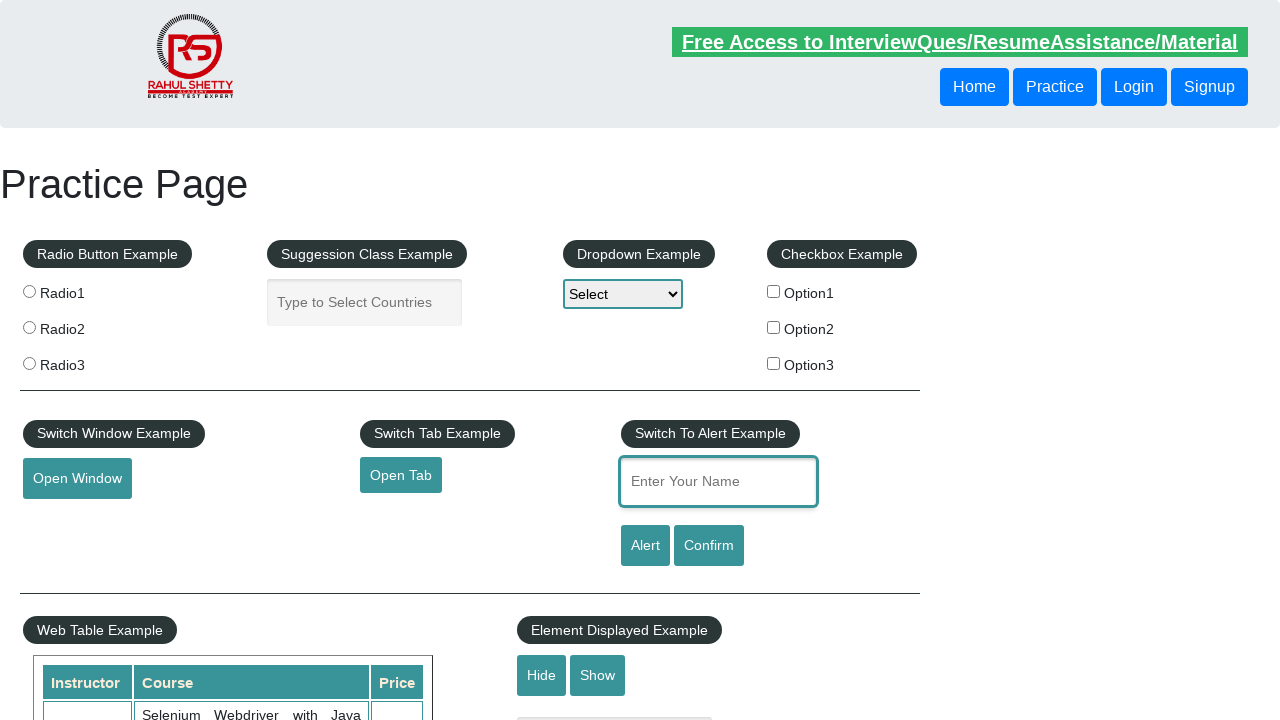

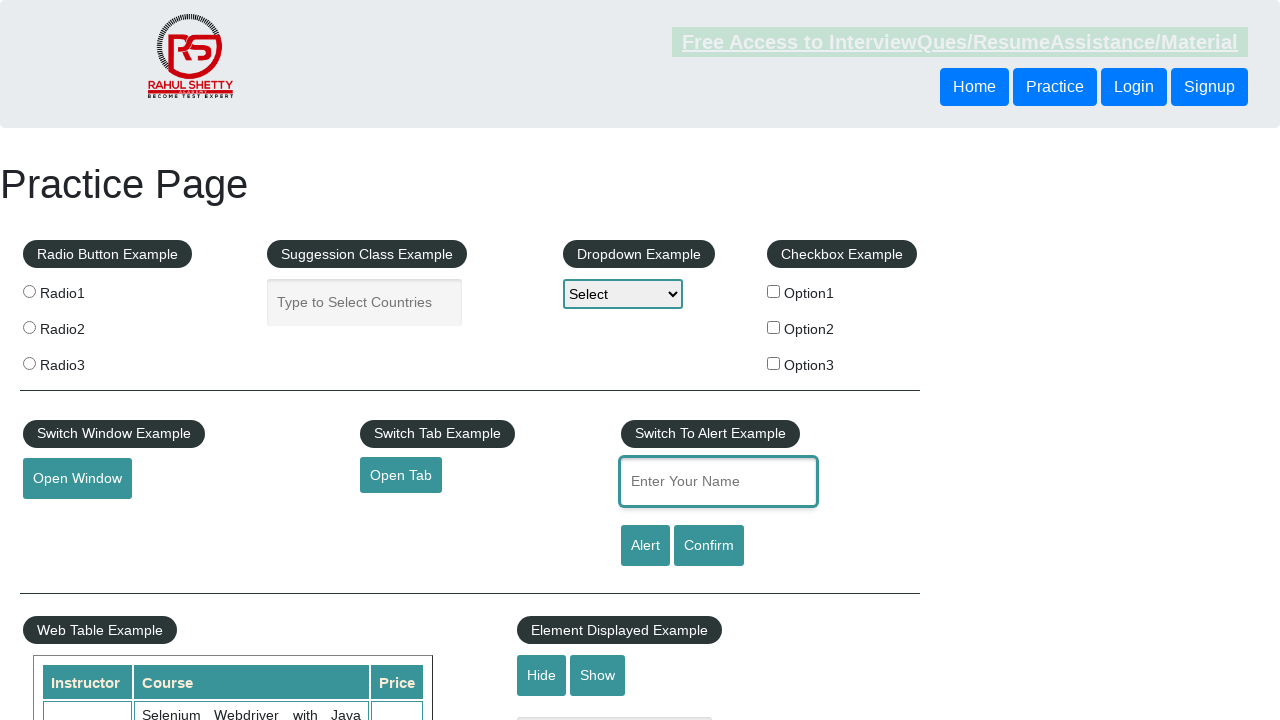